Tests the train station search functionality on eRail.in by entering a departure station name (BhopalJn) and pressing Enter to search.

Starting URL: https://erail.in/

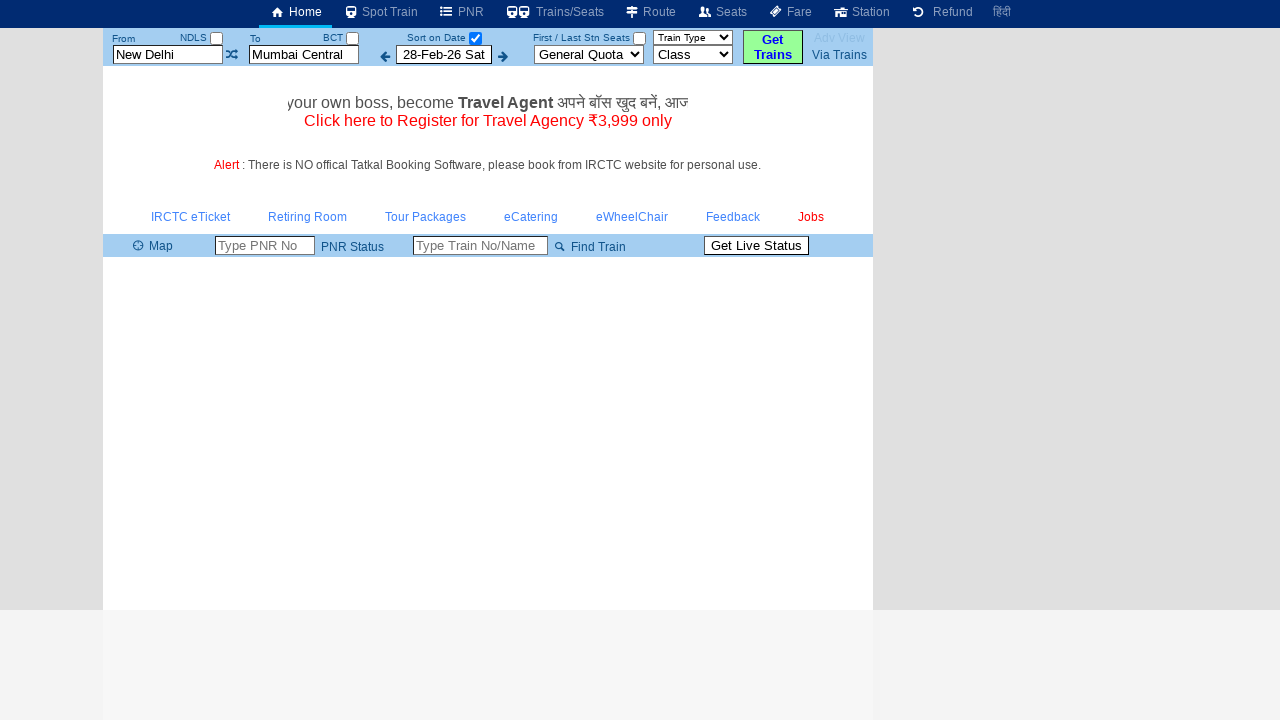

Cleared the departure station field on #txtStationFrom
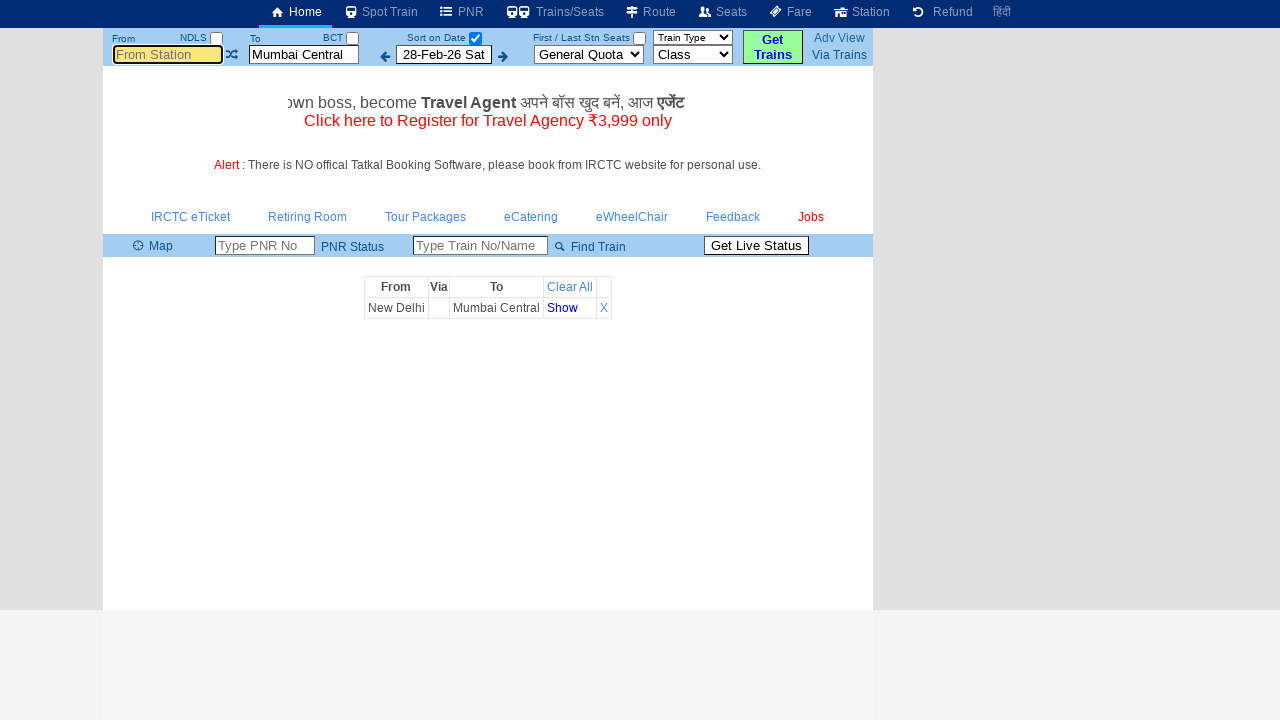

Entered 'BhopalJn' in the departure station field on #txtStationFrom
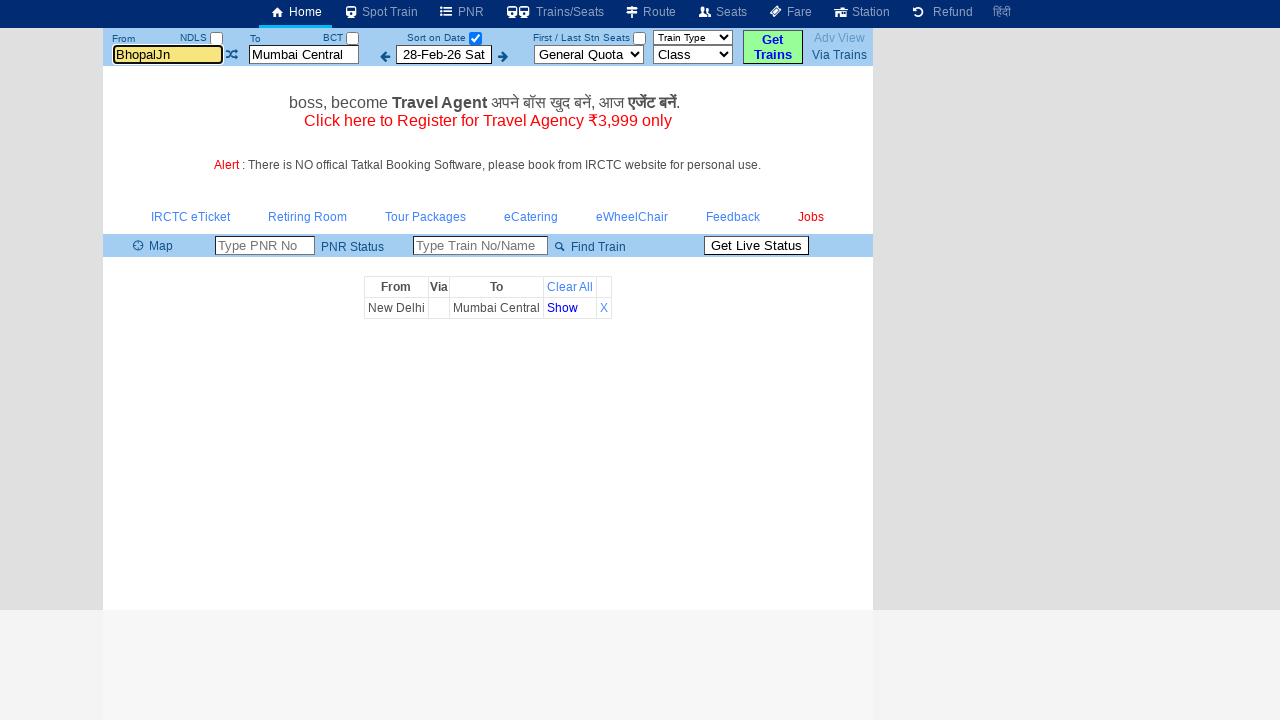

Pressed Enter to search for trains from BhopalJn on #txtStationFrom
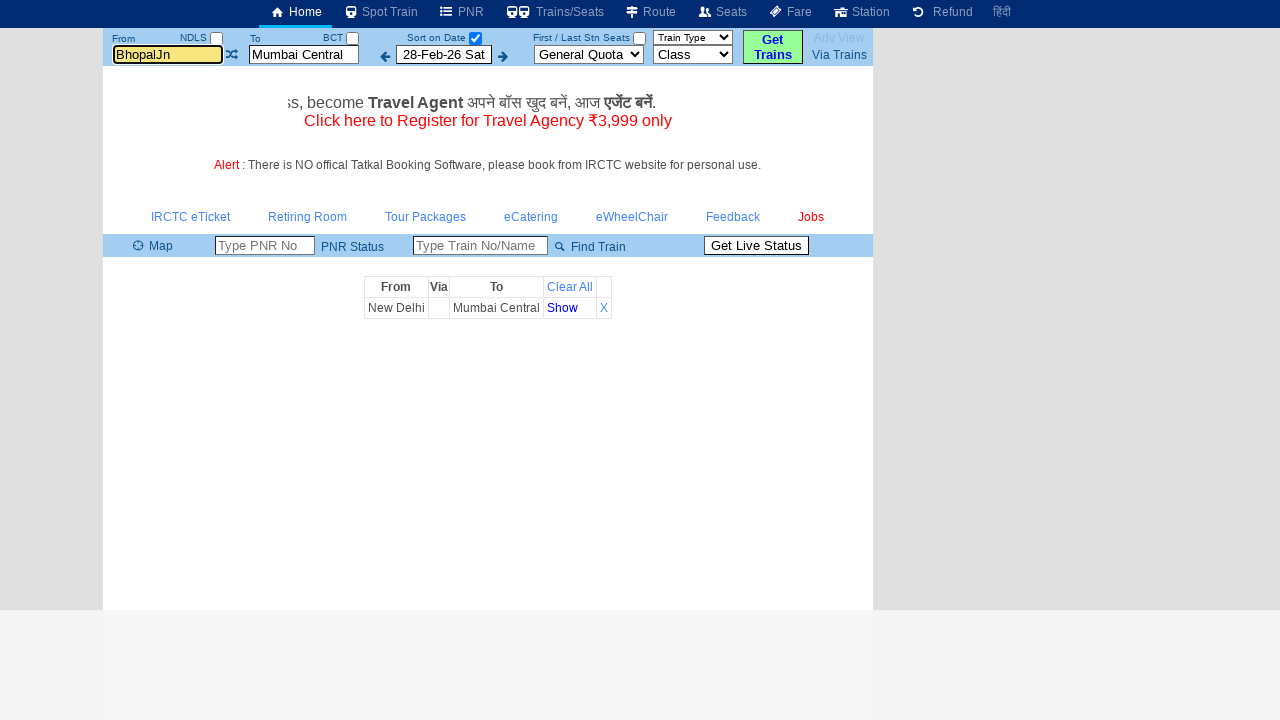

Waited for page to load with networkidle state
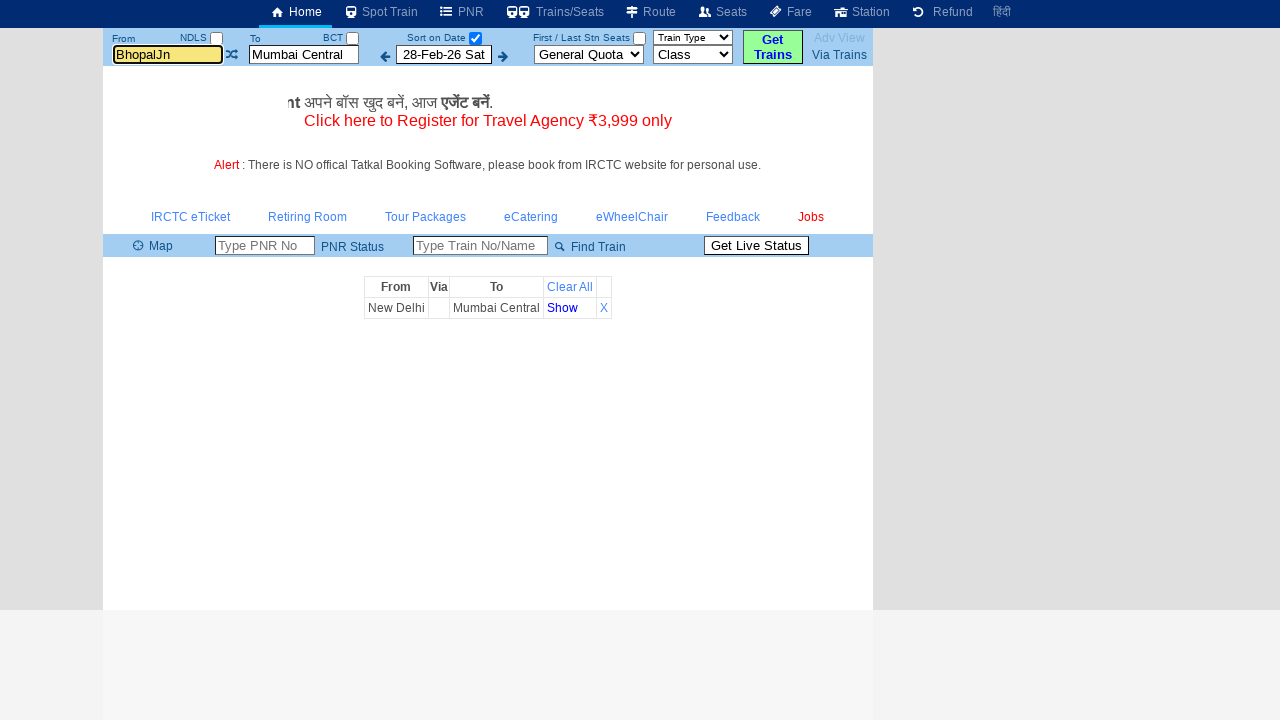

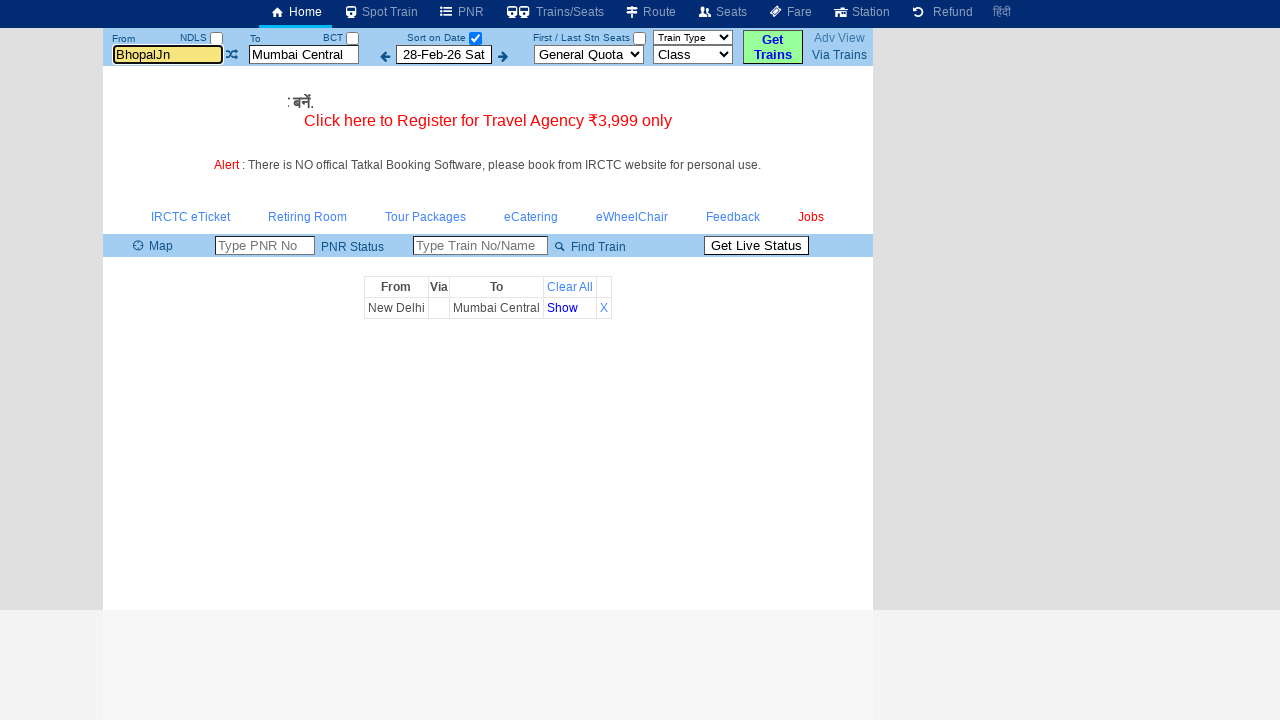